Tests adding todo items to the list by filling the input field and pressing Enter, then verifying the items appear in the list.

Starting URL: https://demo.playwright.dev/todomvc

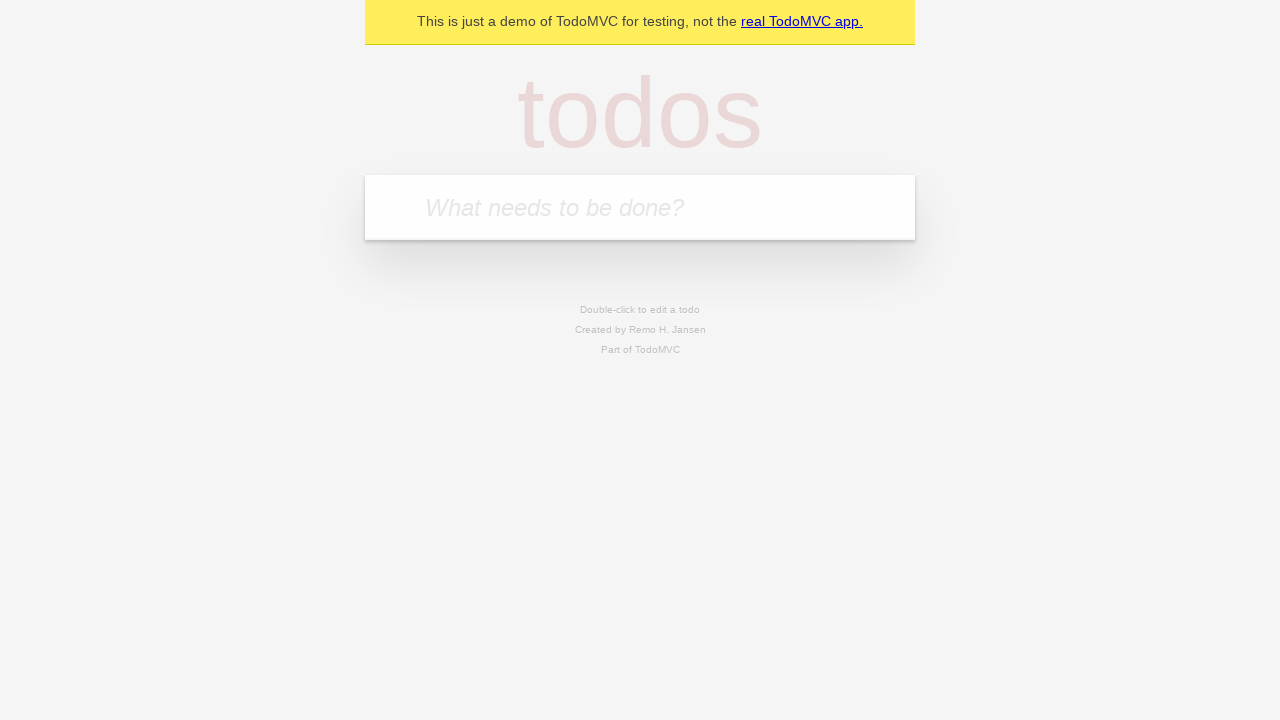

Filled input field with 'buy some cheese' on internal:attr=[placeholder="What needs to be done?"i]
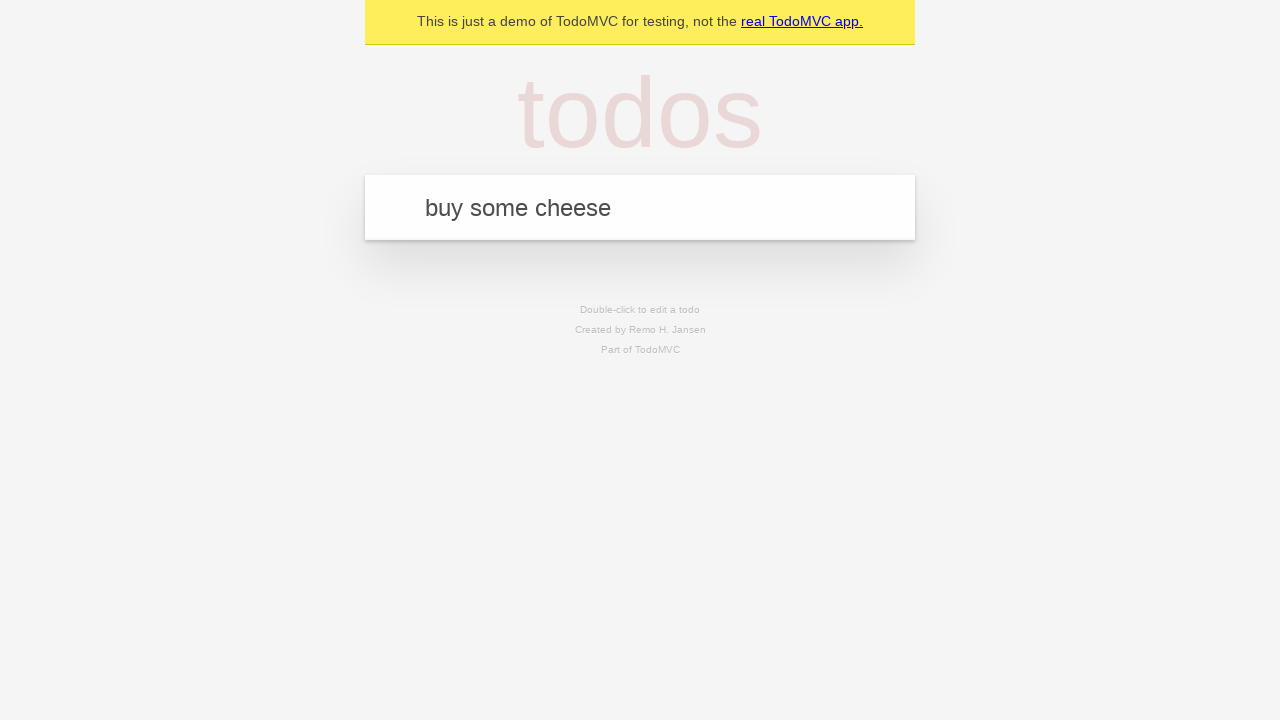

Pressed Enter to add first todo item on internal:attr=[placeholder="What needs to be done?"i]
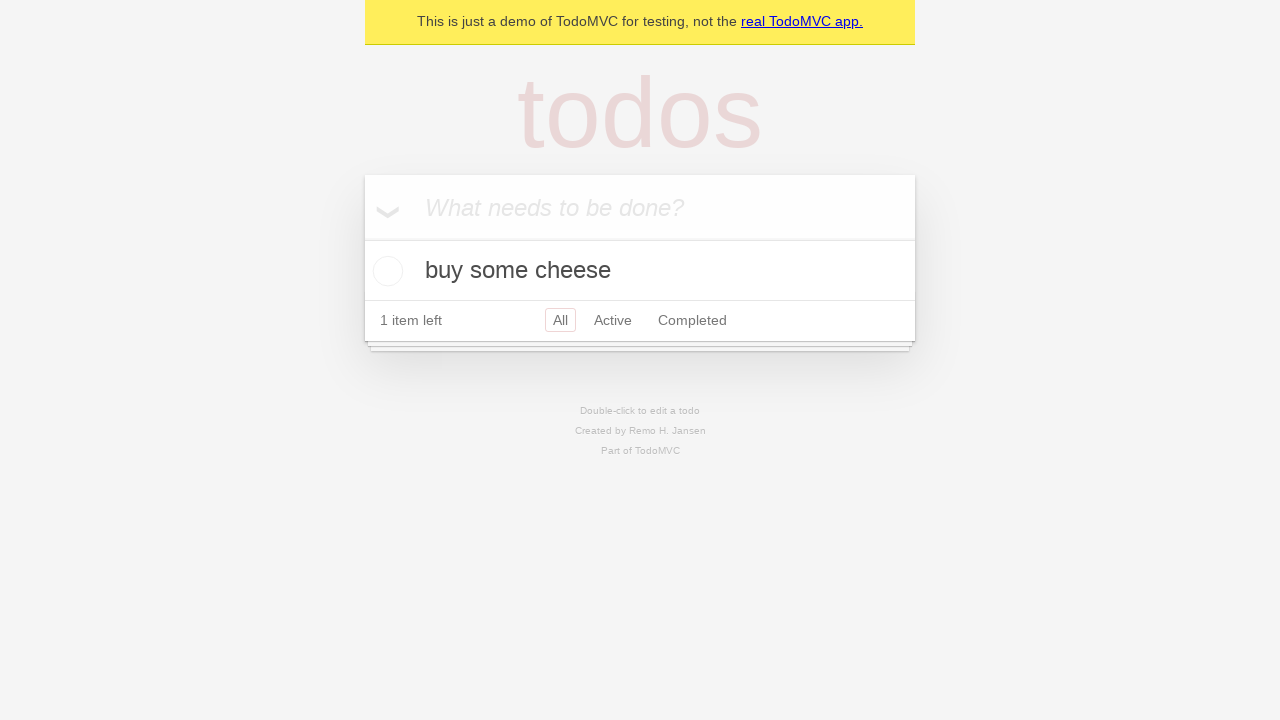

First todo item appeared in the list
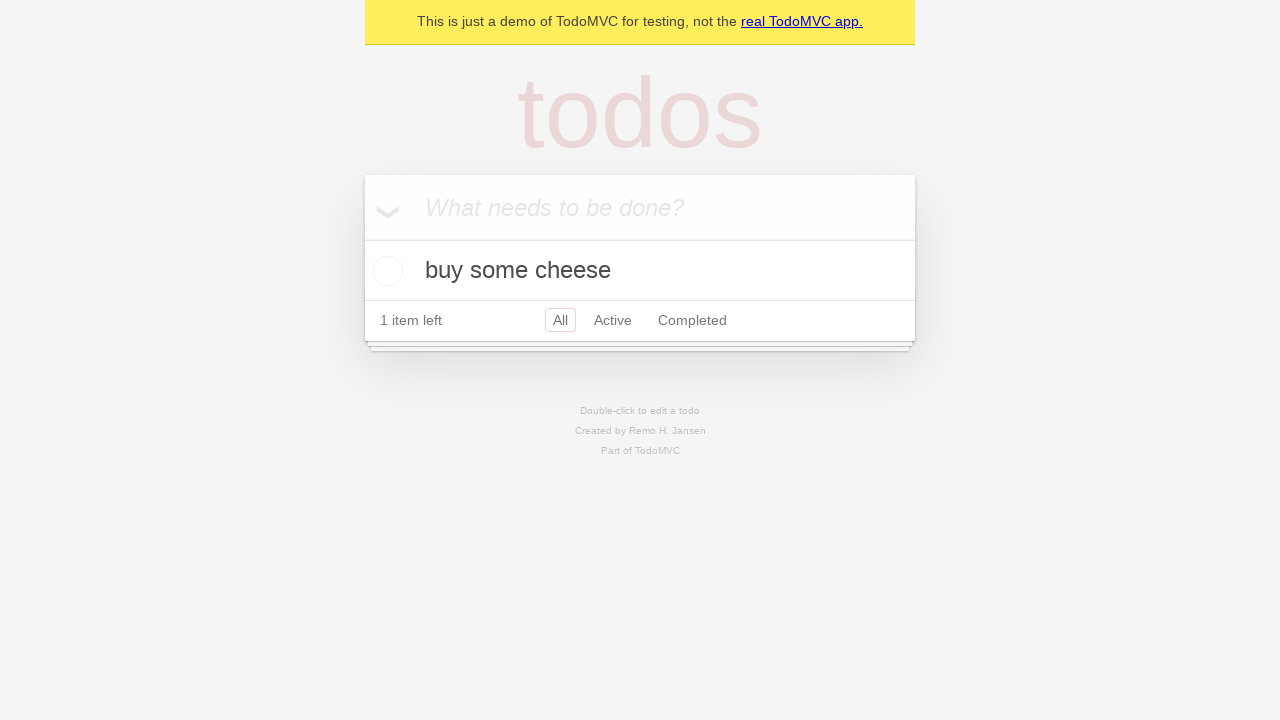

Filled input field with 'feed the cat' on internal:attr=[placeholder="What needs to be done?"i]
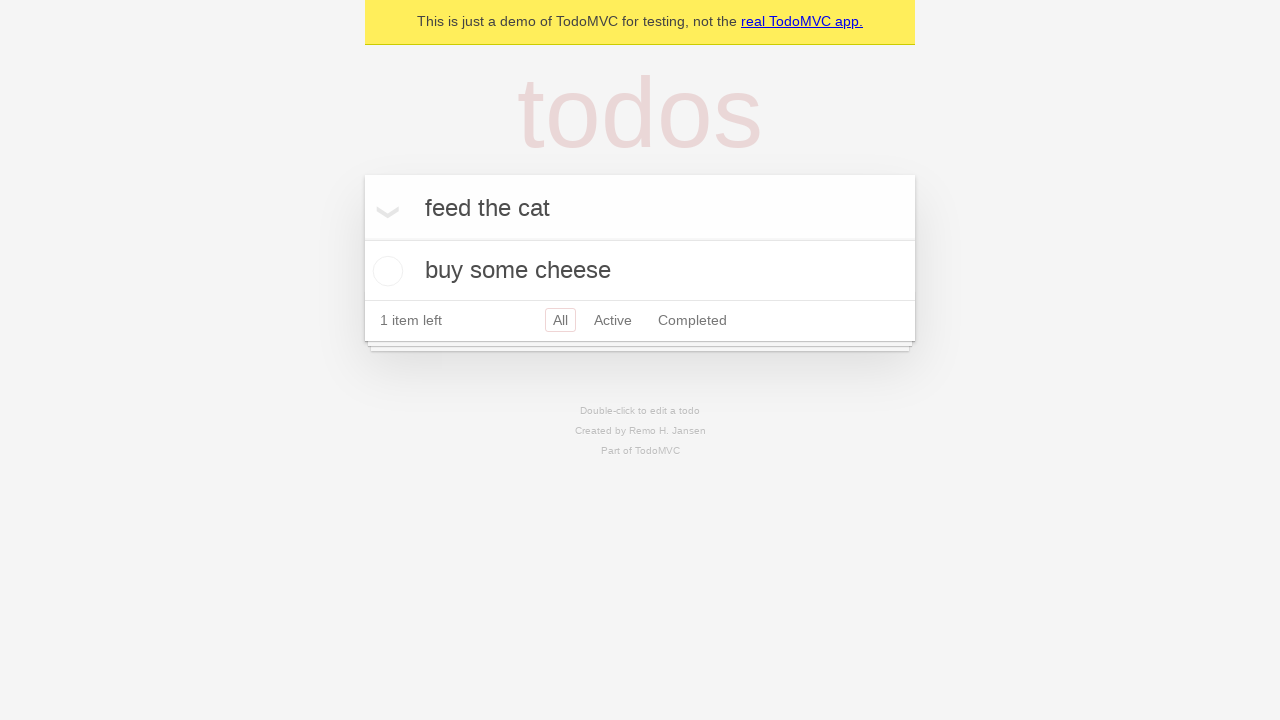

Pressed Enter to add second todo item on internal:attr=[placeholder="What needs to be done?"i]
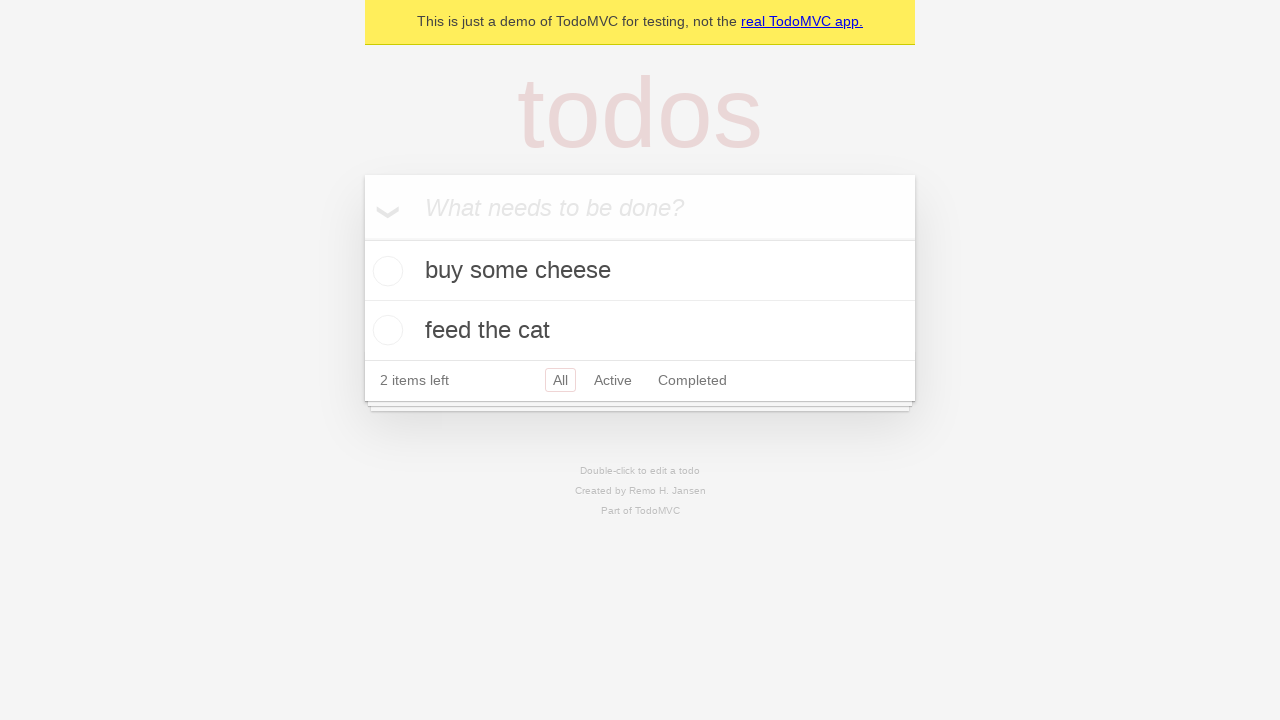

Second todo item appeared in the list, confirming both todos are visible
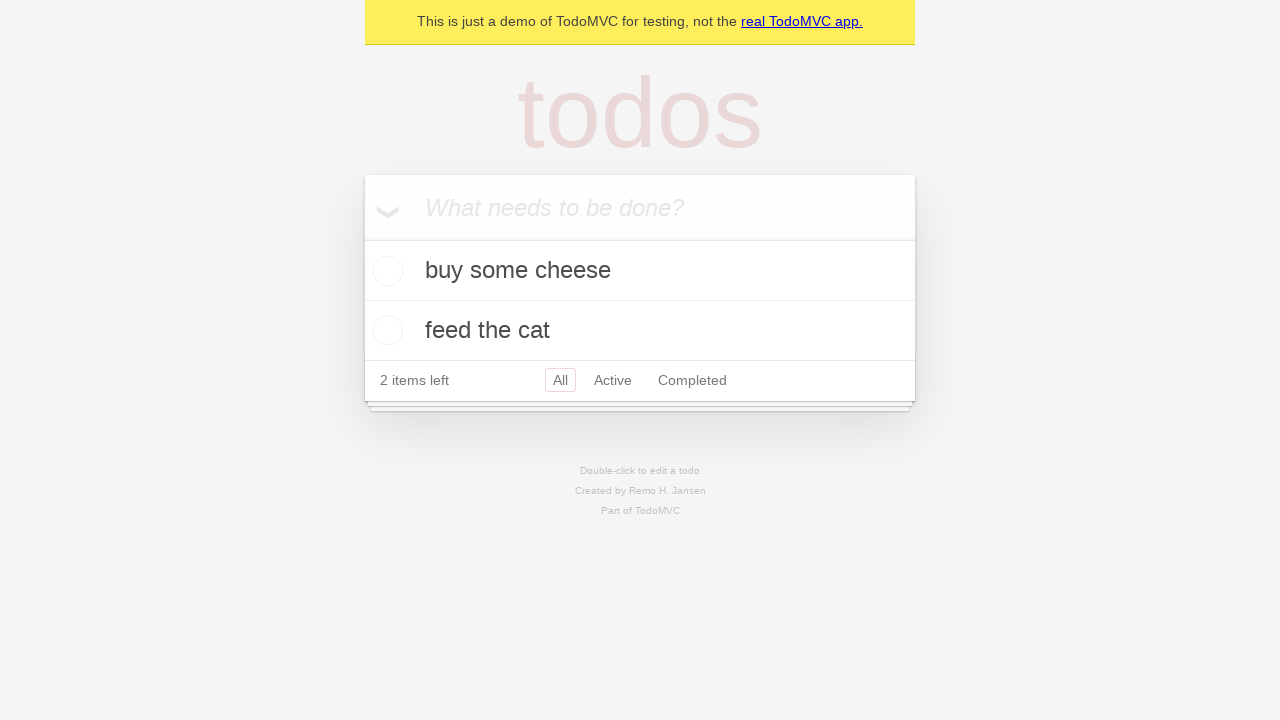

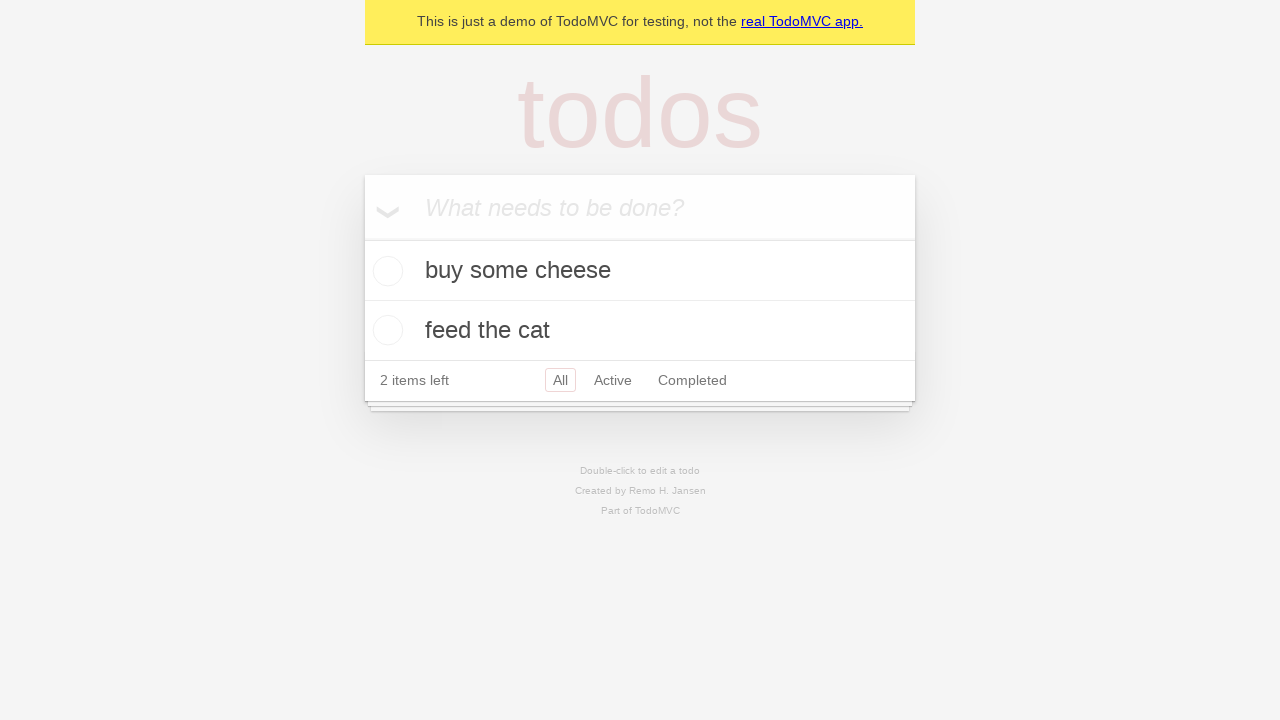